Tests iframe handling by switching to an embedded iframe containing a text editor, reading content from within the iframe, and attempting to interact with elements.

Starting URL: https://the-internet.herokuapp.com/iframe

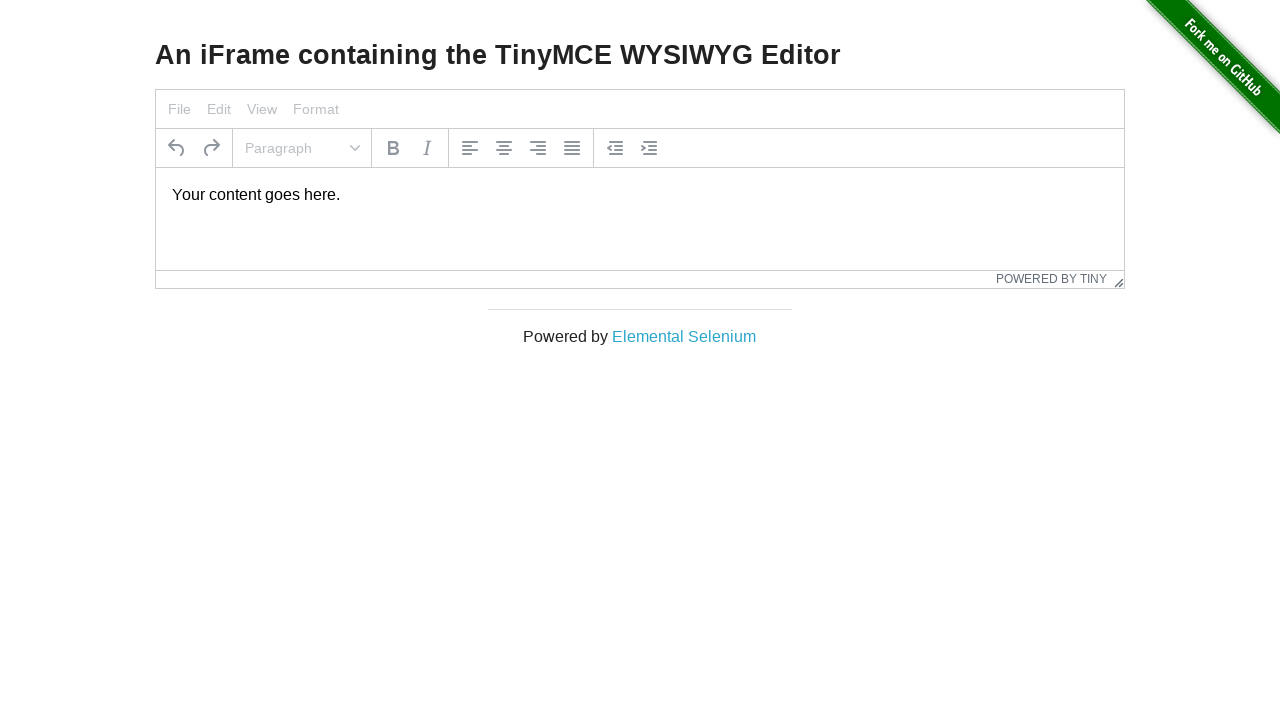

Navigated to iframe test page
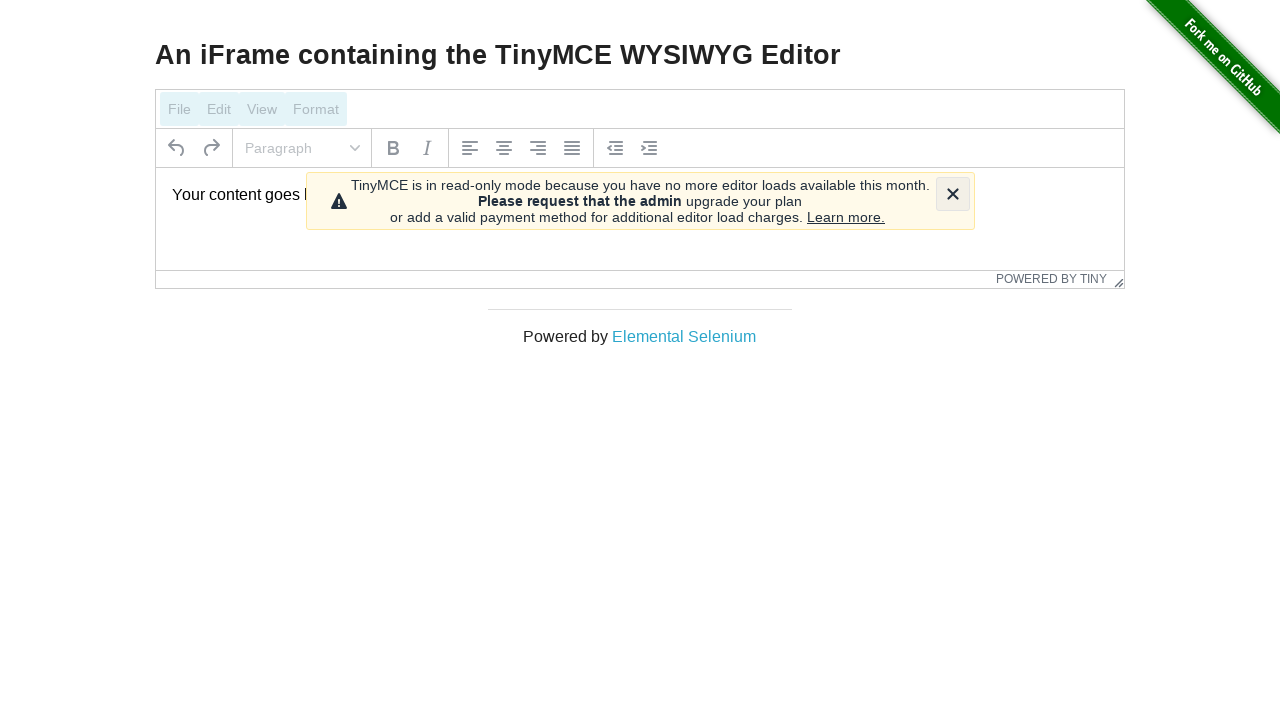

Located iframe with id 'mce_0_ifr'
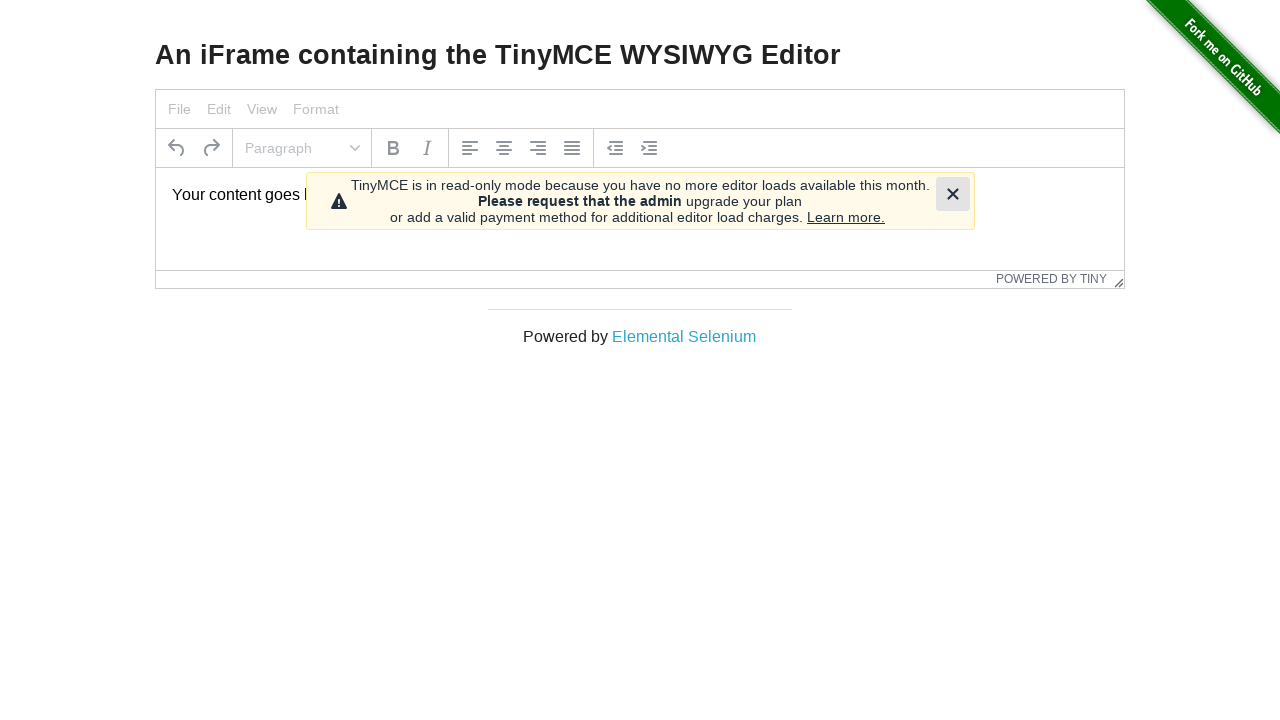

Retrieved text content from paragraph element inside iframe
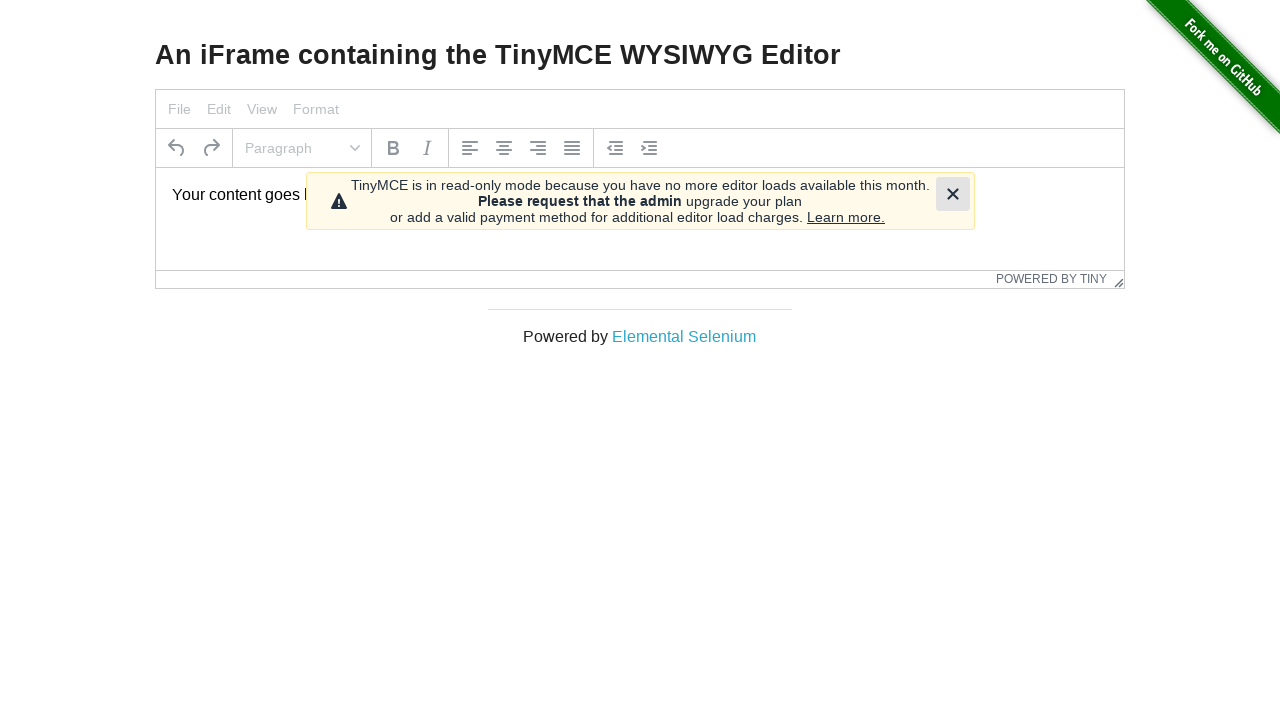

Clicked external link to elementalselenium.com at (684, 336) on a[href='http://elementalselenium.com/']
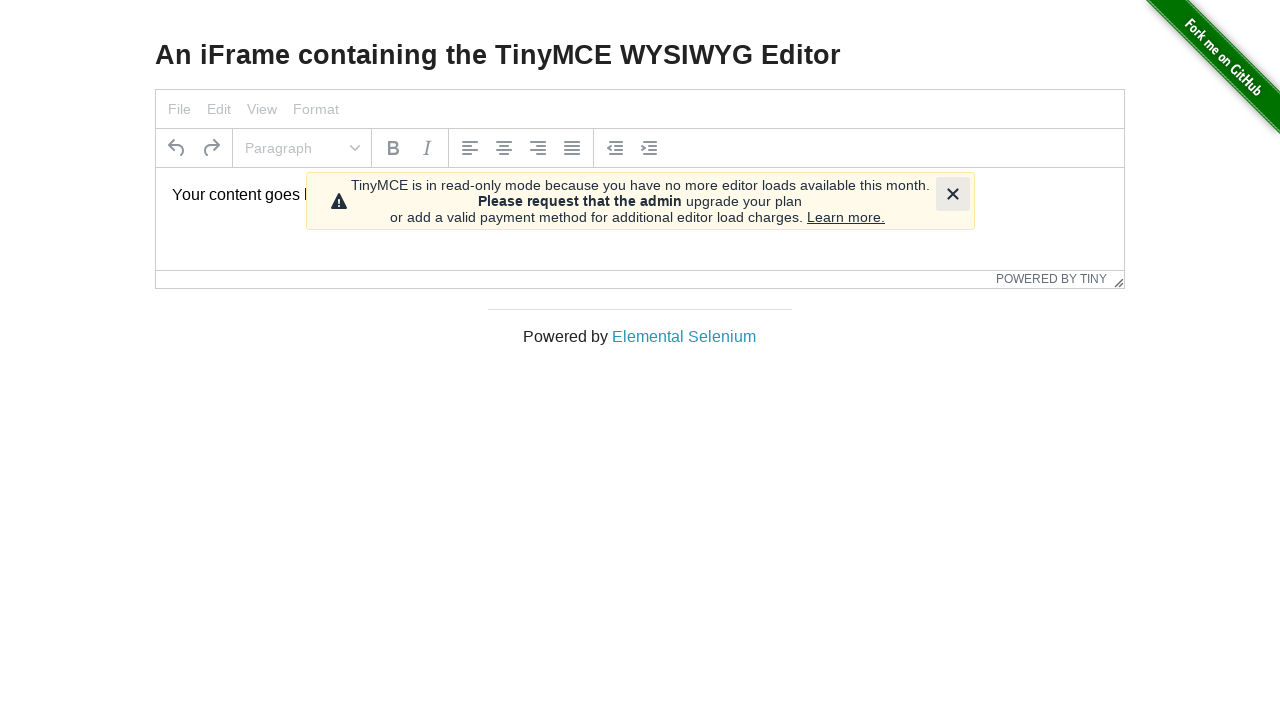

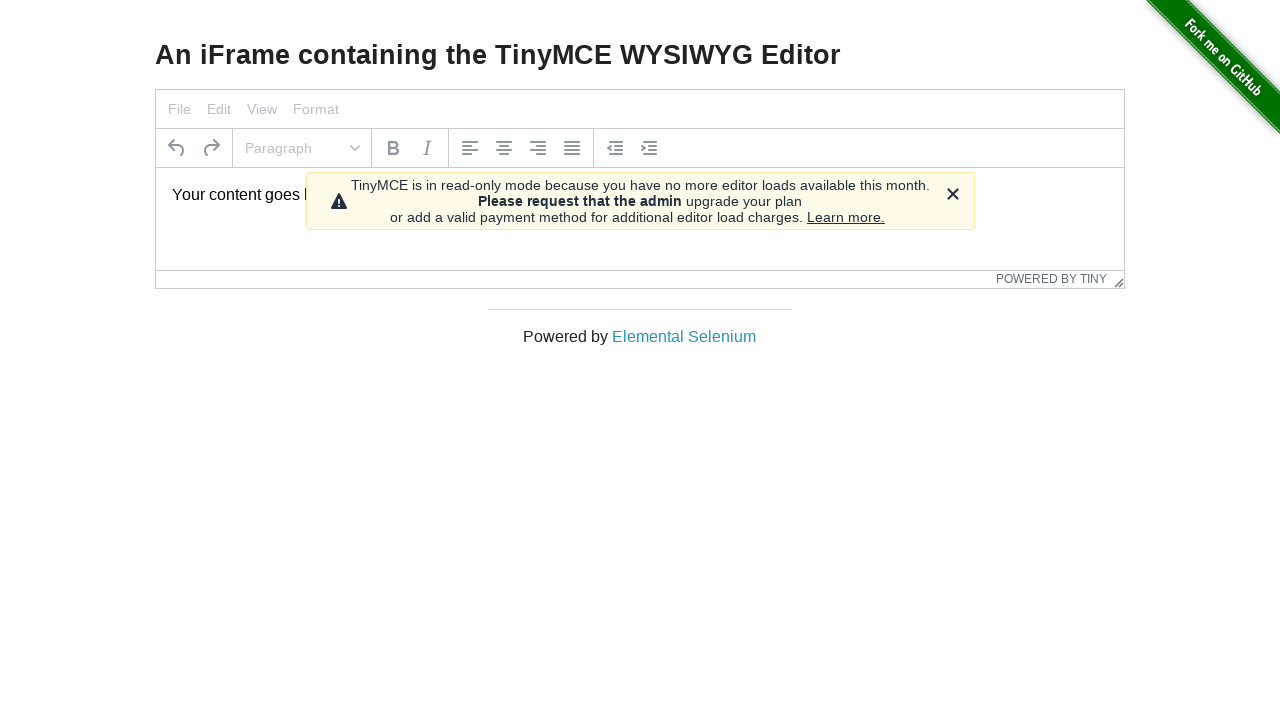